Tests filtering to display only completed items

Starting URL: https://demo.playwright.dev/todomvc

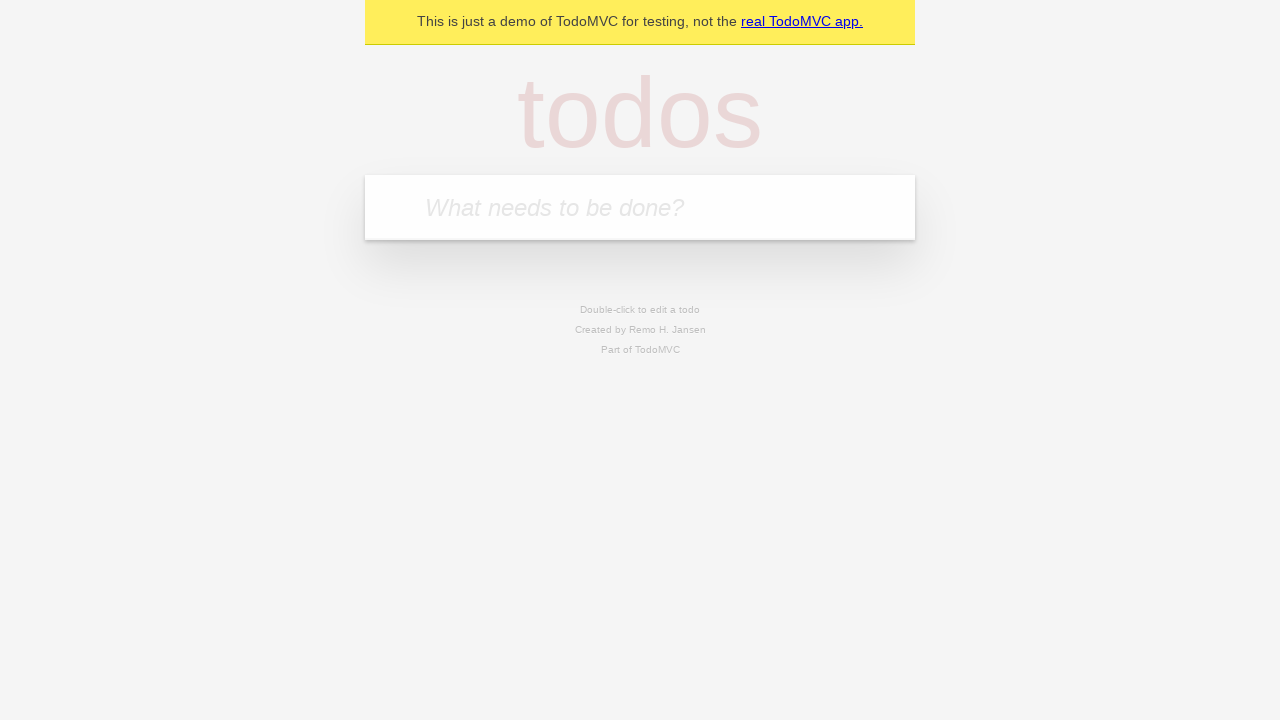

Filled todo input with 'buy some cheese' on internal:attr=[placeholder="What needs to be done?"i]
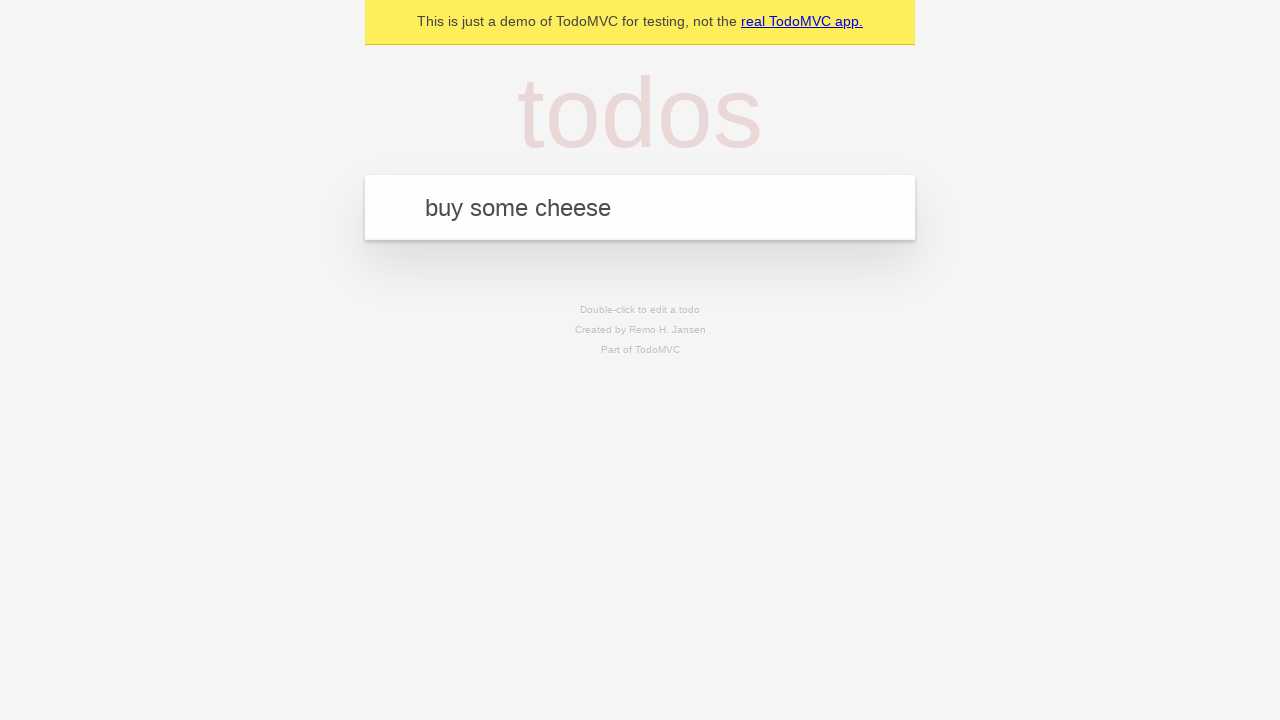

Pressed Enter to add first todo item on internal:attr=[placeholder="What needs to be done?"i]
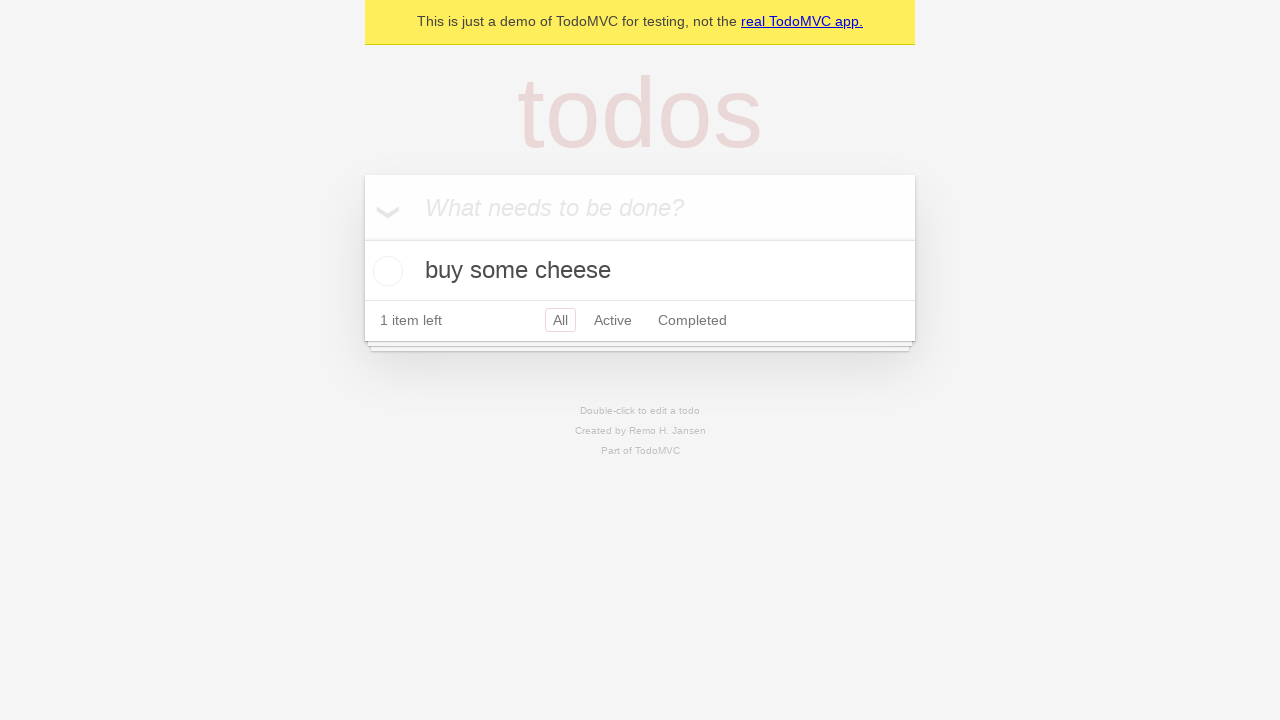

Filled todo input with 'feed the cat' on internal:attr=[placeholder="What needs to be done?"i]
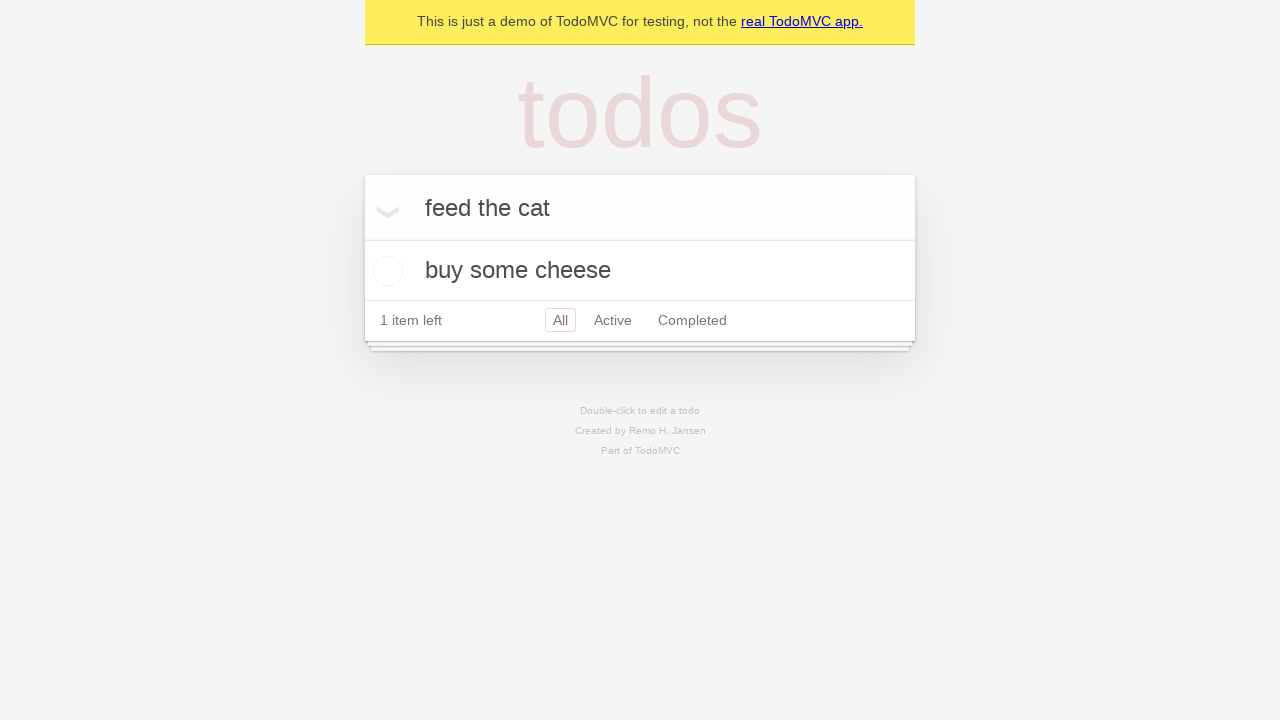

Pressed Enter to add second todo item on internal:attr=[placeholder="What needs to be done?"i]
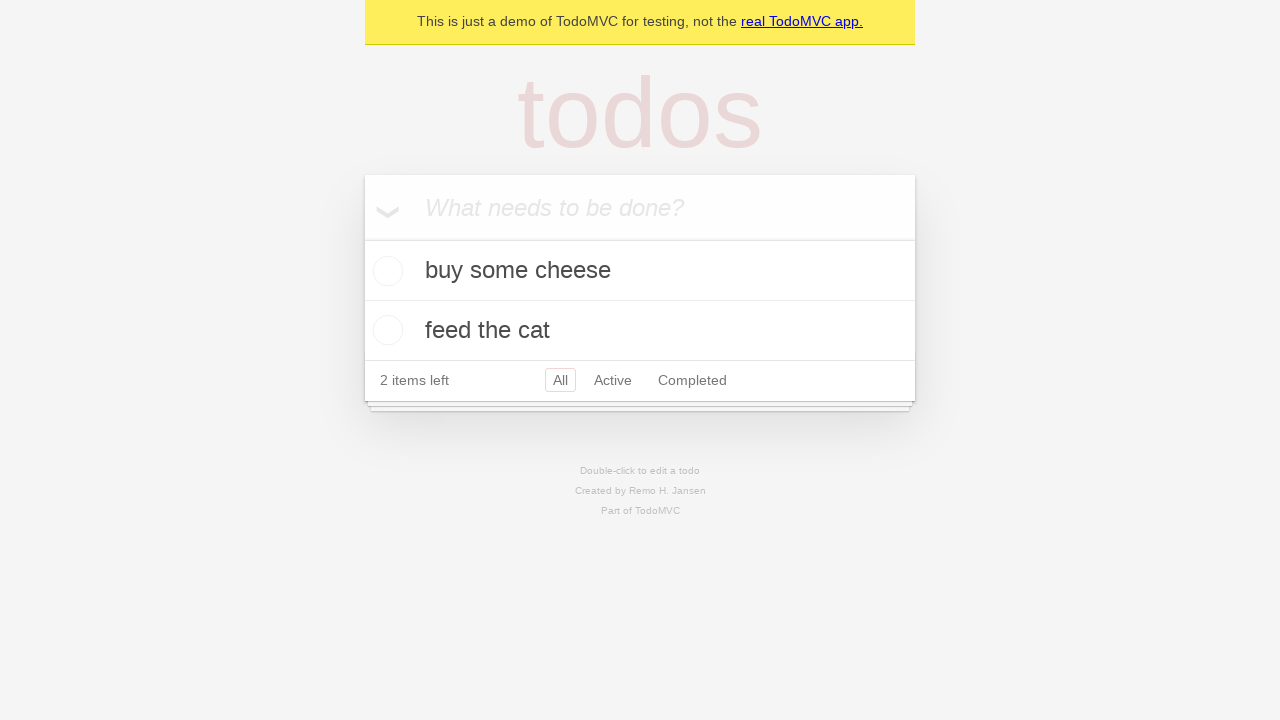

Filled todo input with 'book a doctors appointment' on internal:attr=[placeholder="What needs to be done?"i]
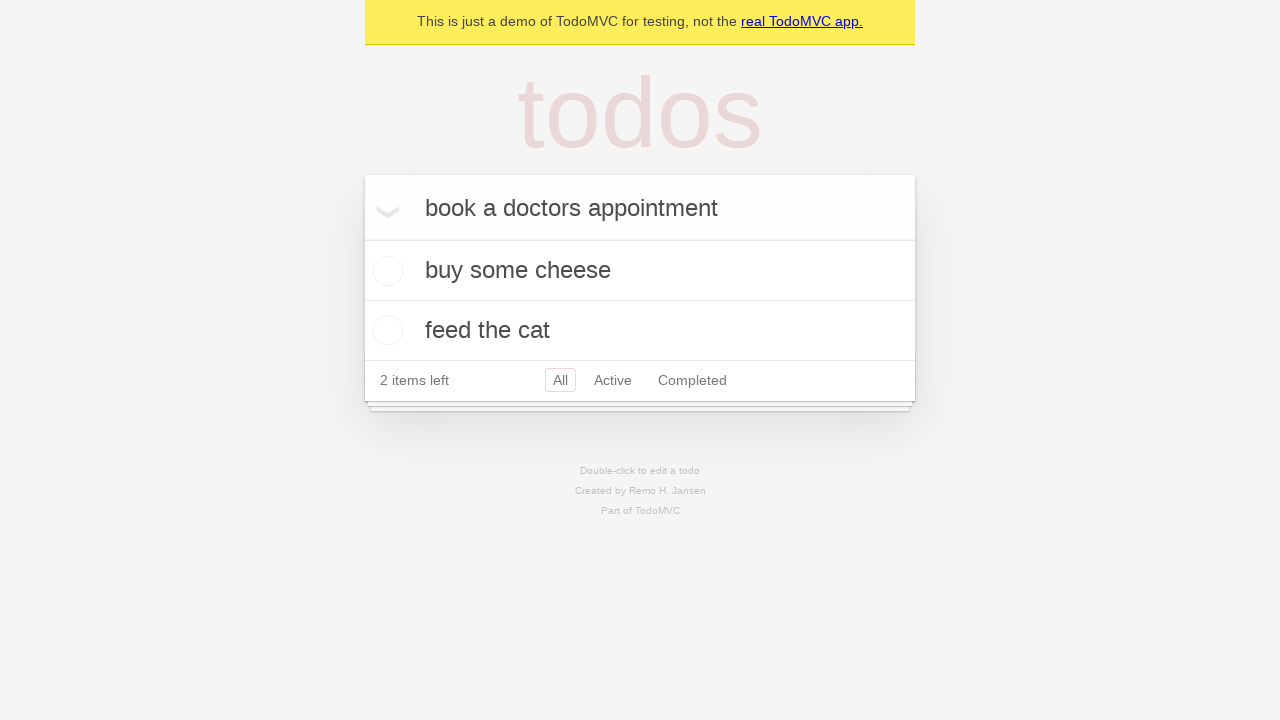

Pressed Enter to add third todo item on internal:attr=[placeholder="What needs to be done?"i]
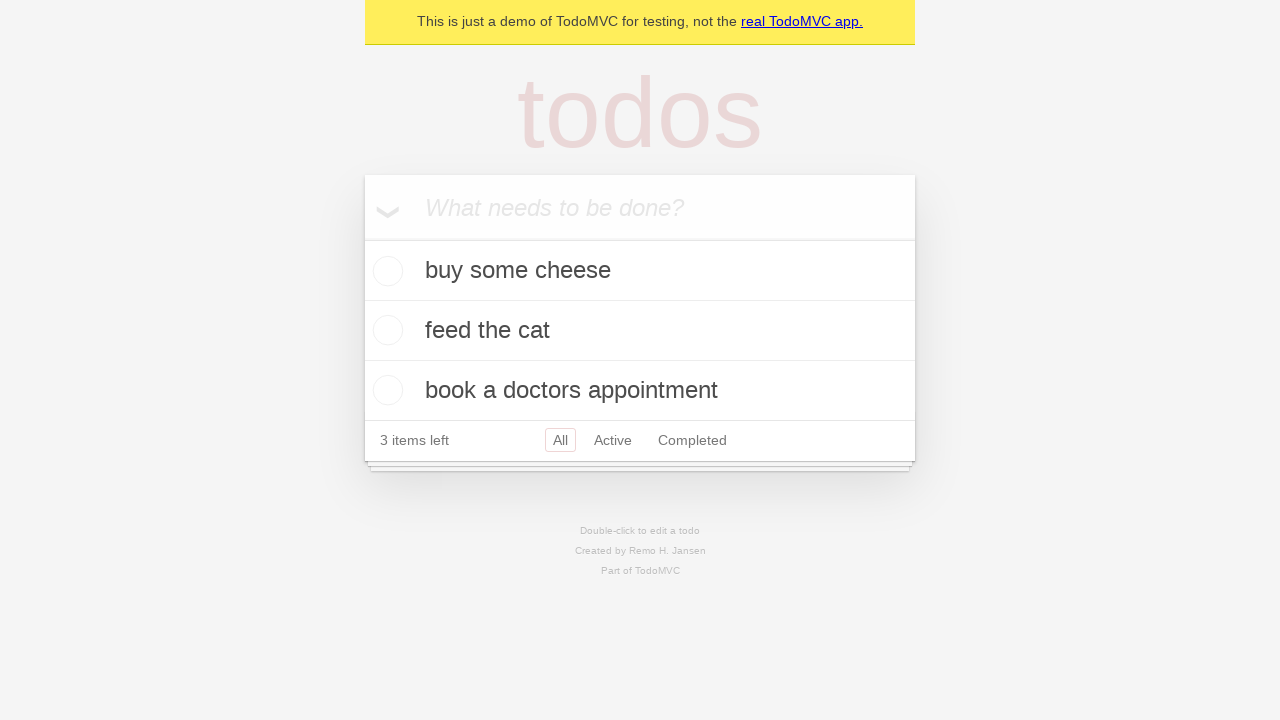

Checked the checkbox for the second todo item at (385, 330) on internal:testid=[data-testid="todo-item"s] >> nth=1 >> internal:role=checkbox
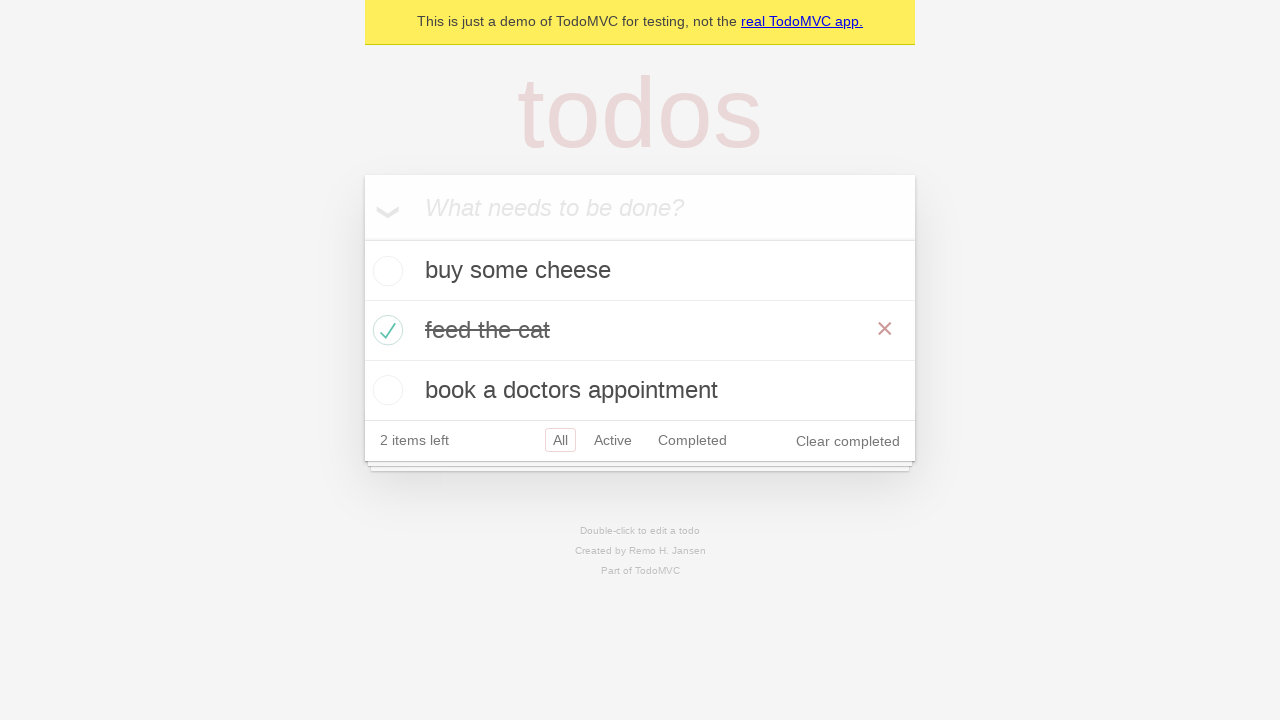

Clicked Completed filter to display only completed items at (692, 440) on internal:role=link[name="Completed"i]
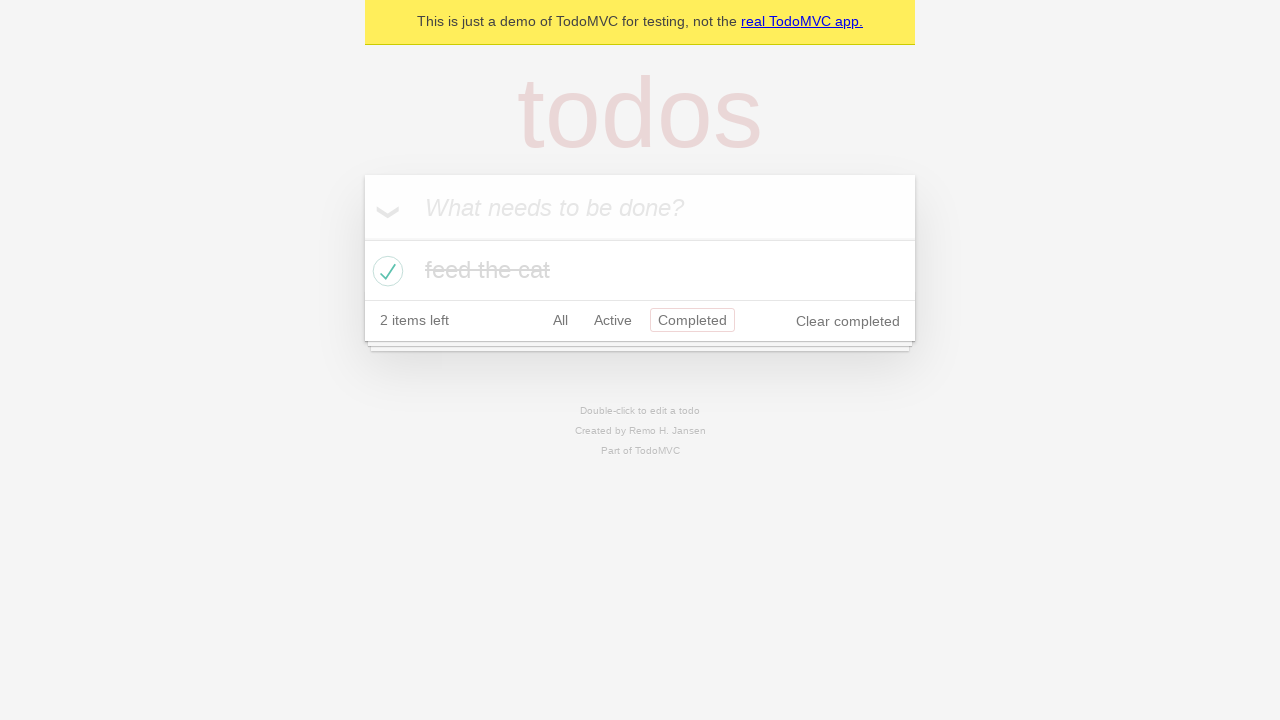

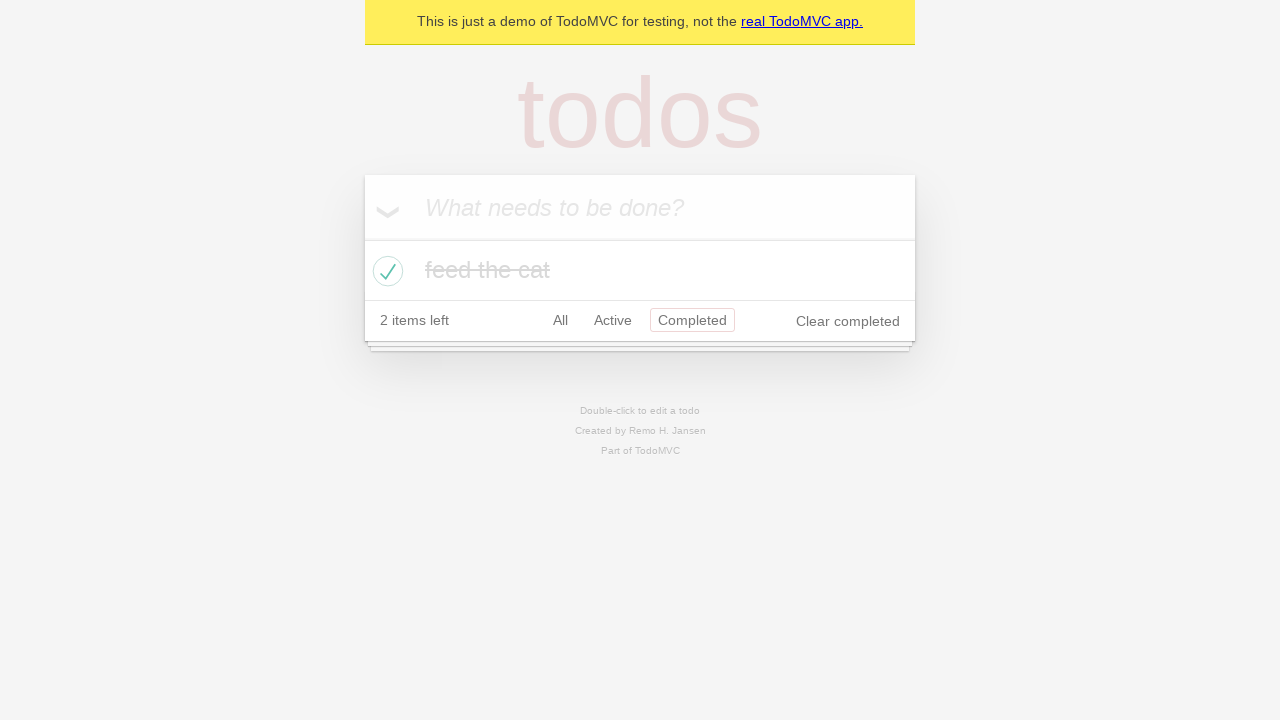